Navigates to the Rahul Shetty Academy Automation Practice page and verifies it loads successfully

Starting URL: https://www.rahulshettyacademy.com/AutomationPractice/

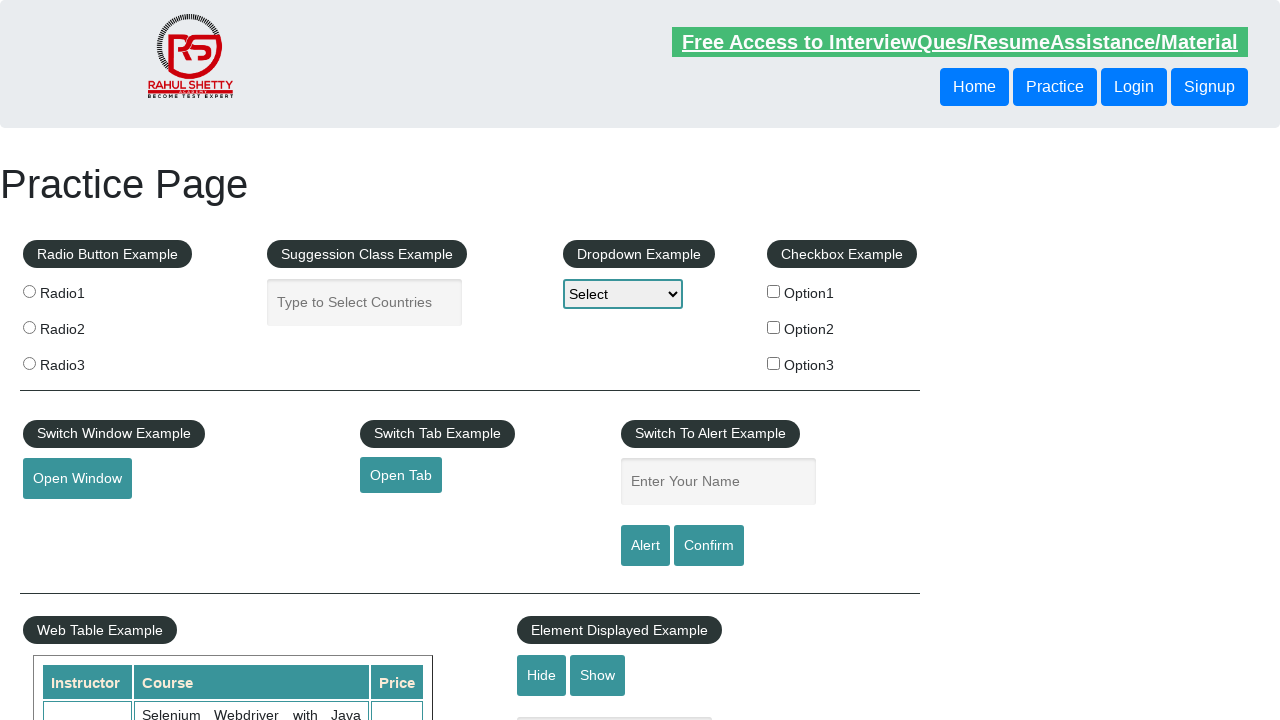

Page DOM content loaded
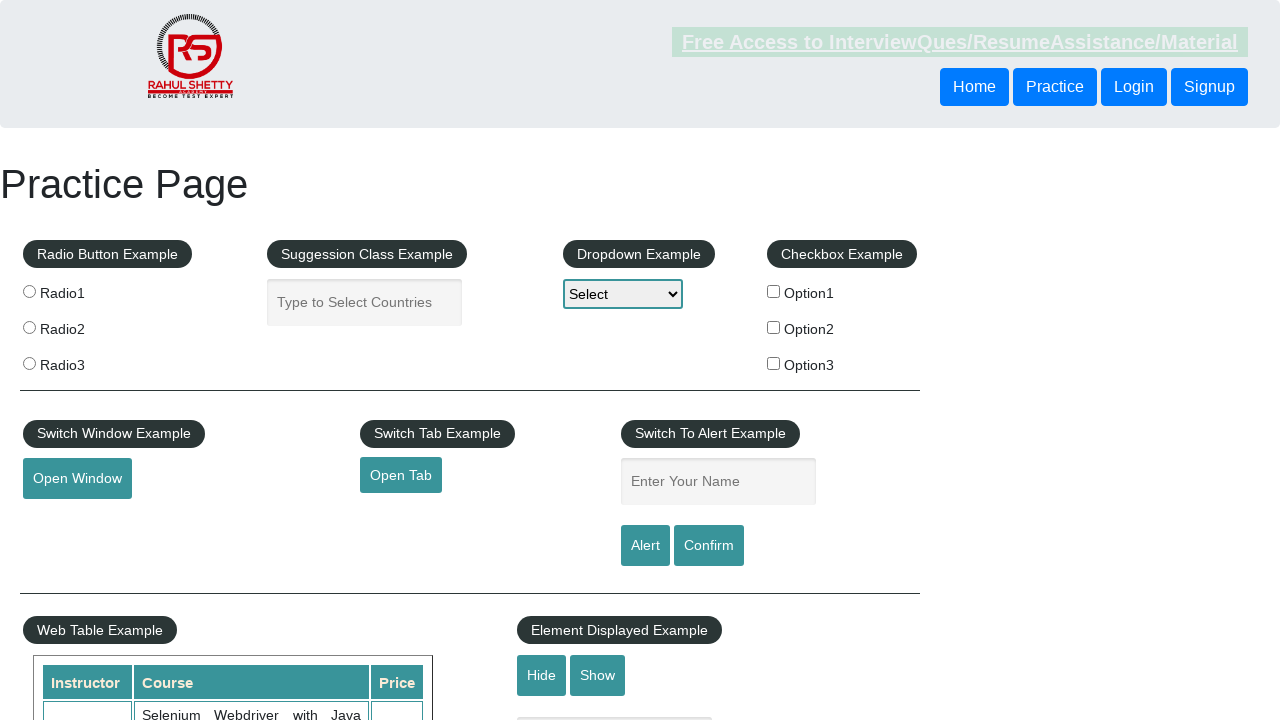

Page header or main content element is visible - Rahul Shetty Academy Automation Practice page loaded successfully
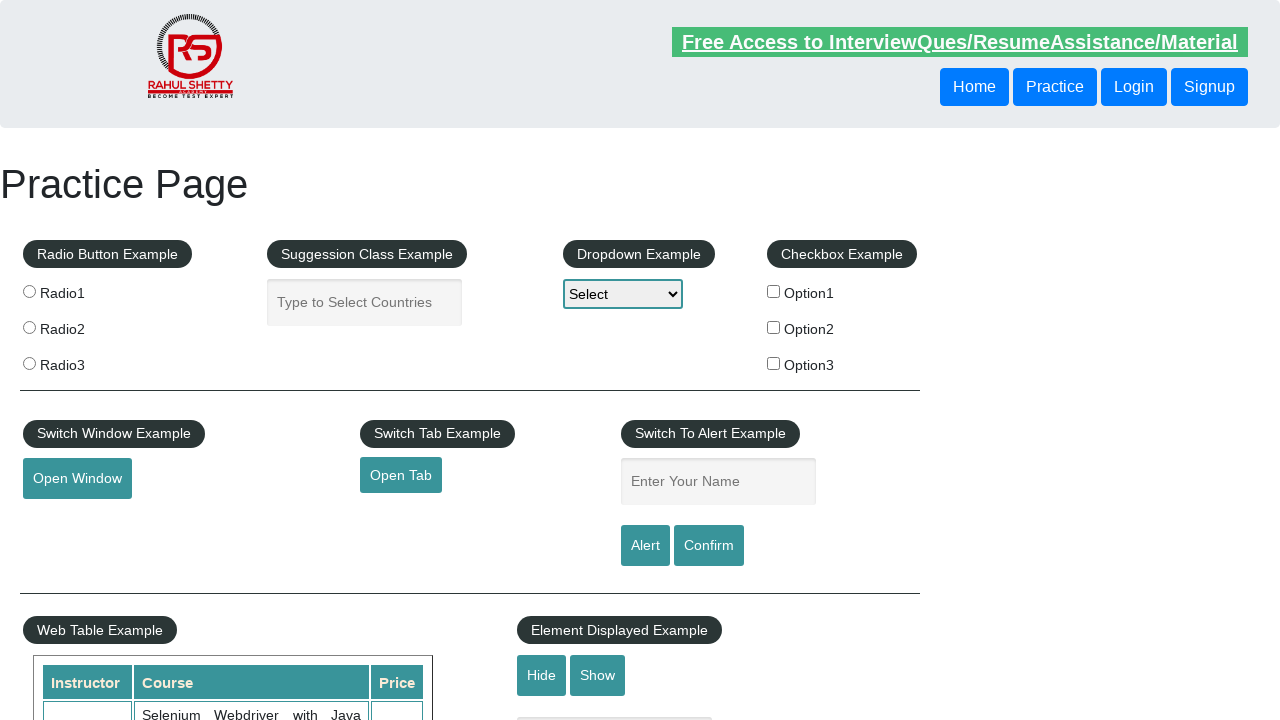

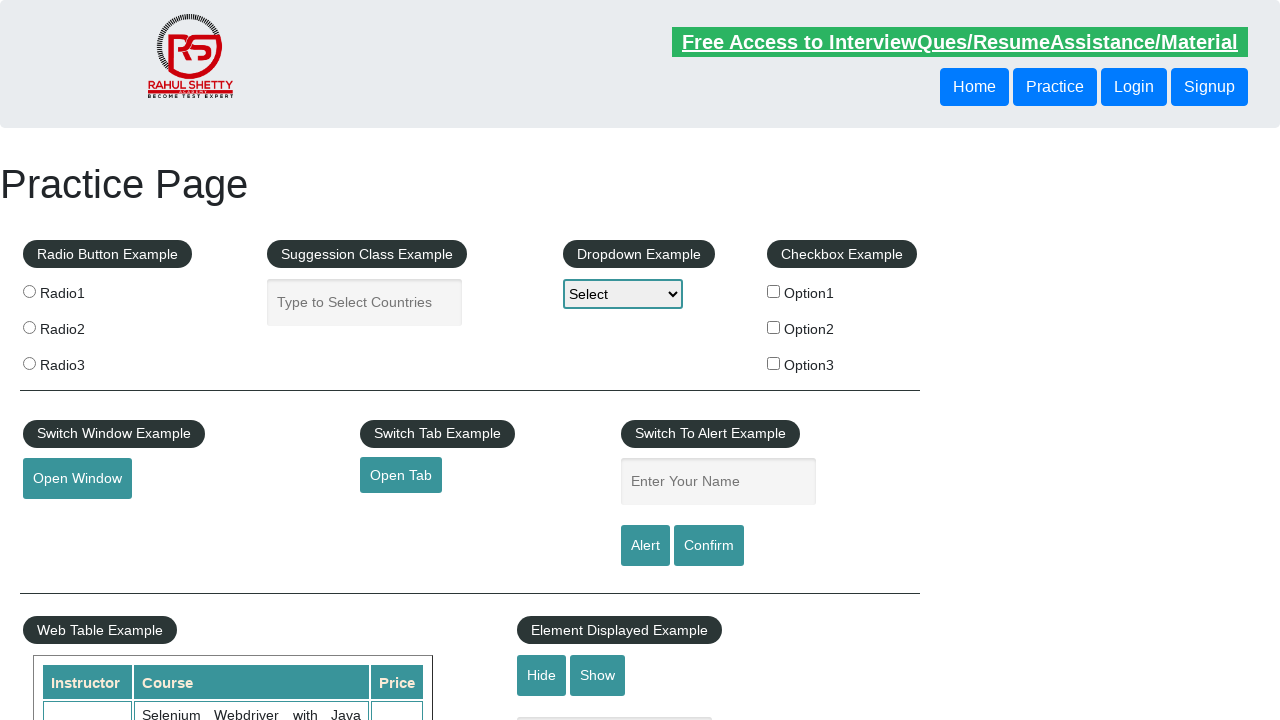